Tests adding two products to the shopping cart on DemoBlaze e-commerce site - first an Apple monitor from Monitors category, then a Nexus 6 phone from Phones category - and verifies the cart total is displayed.

Starting URL: https://www.demoblaze.com/index.html

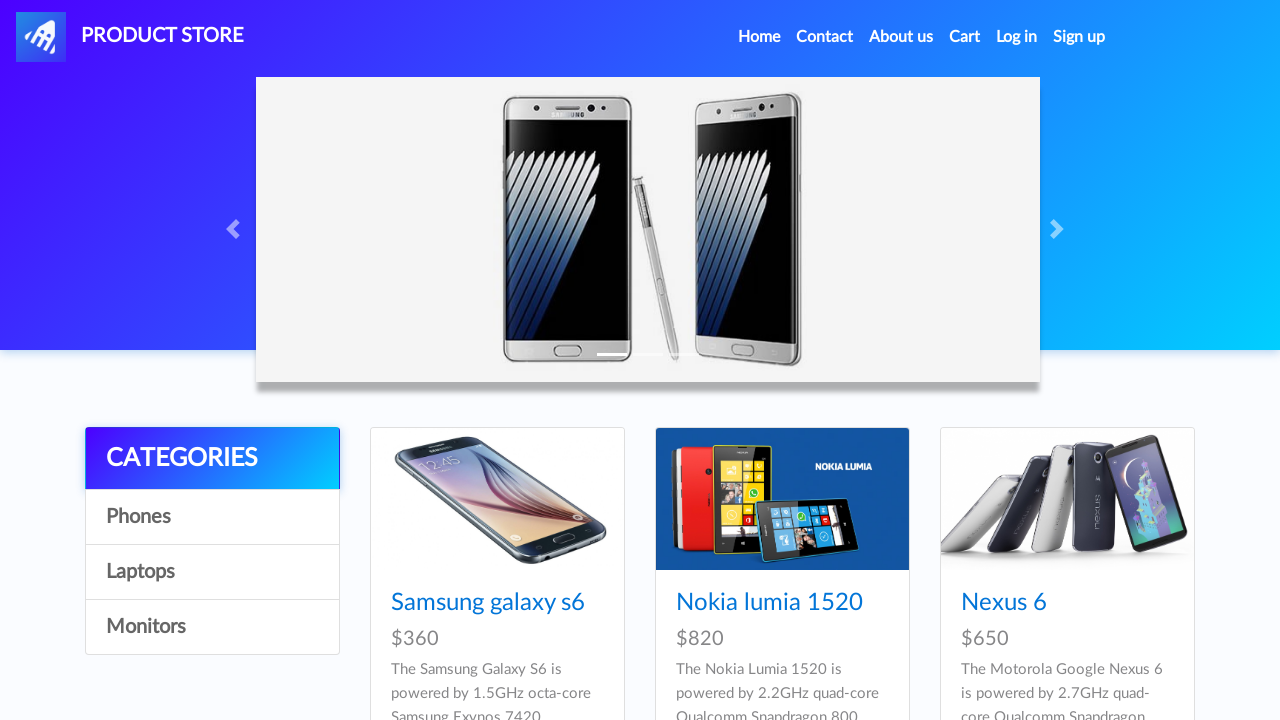

Clicked on Monitors category at (212, 627) on text=Monitors
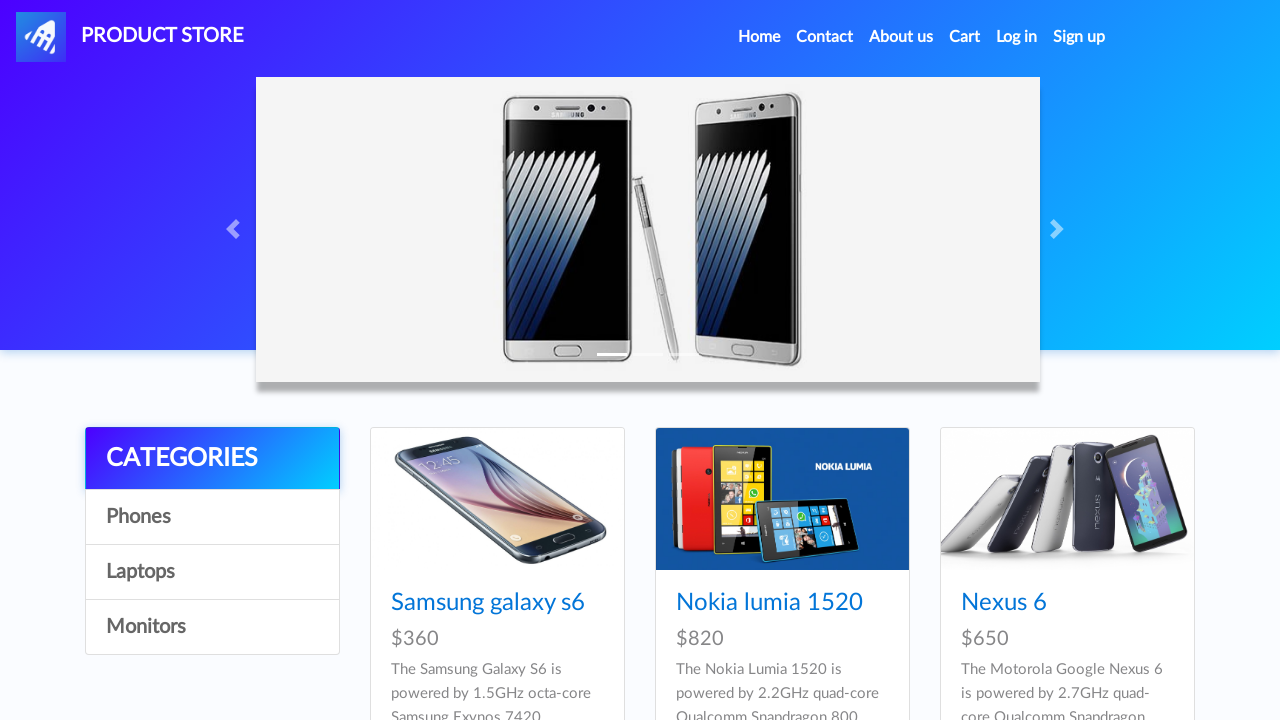

Waited for Monitors category to load
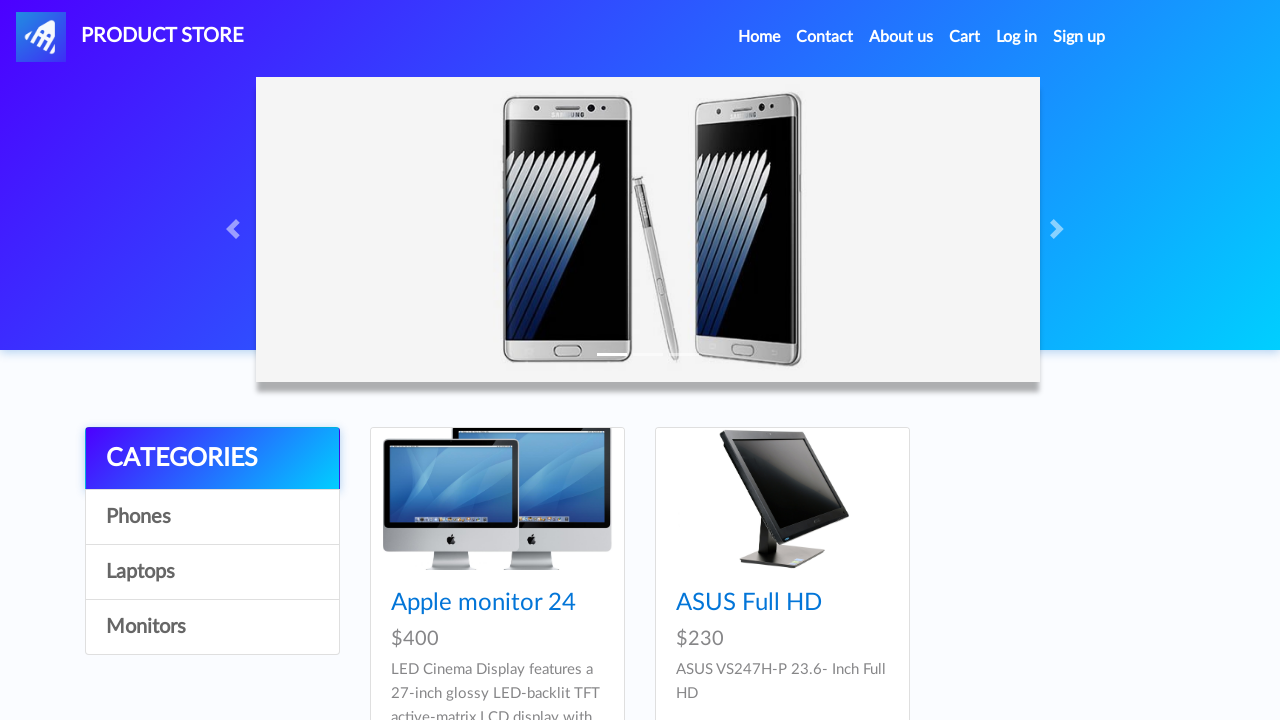

Clicked on Apple monitor 24 product at (484, 603) on text=Apple monitor 24
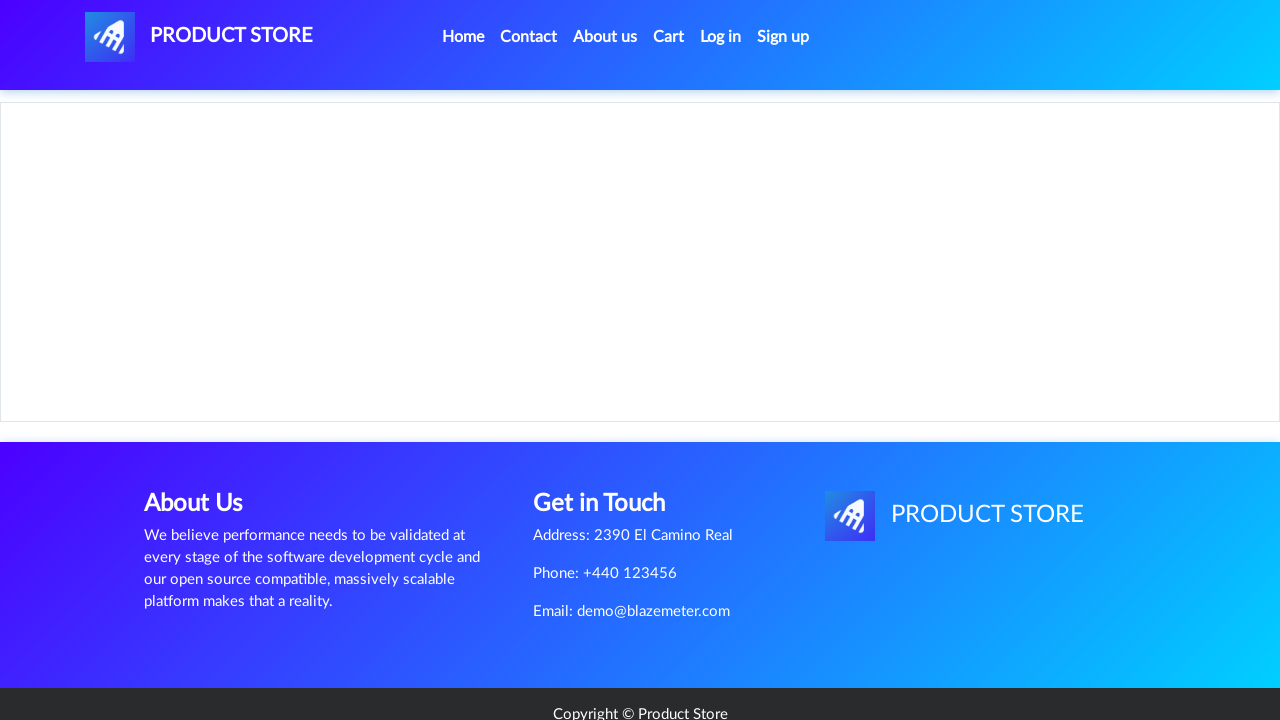

Add to cart button appeared for Apple monitor
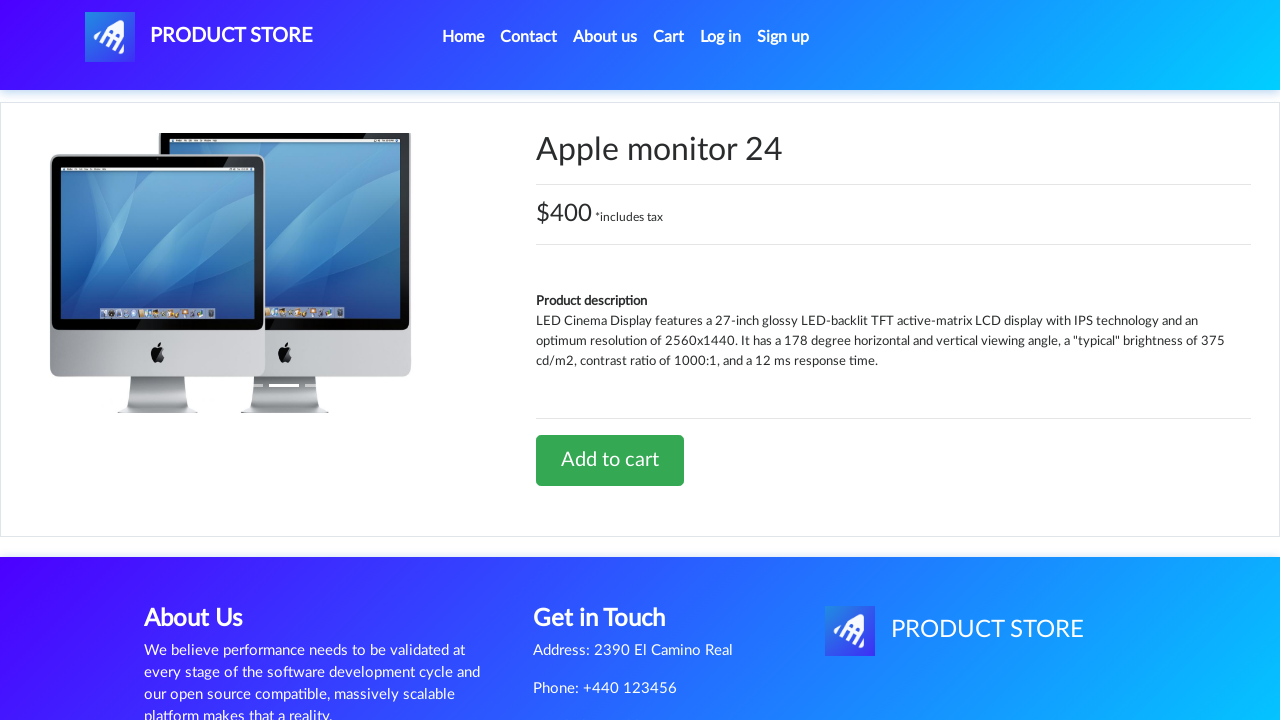

Clicked Add to cart button for Apple monitor at (610, 460) on text=Add to cart
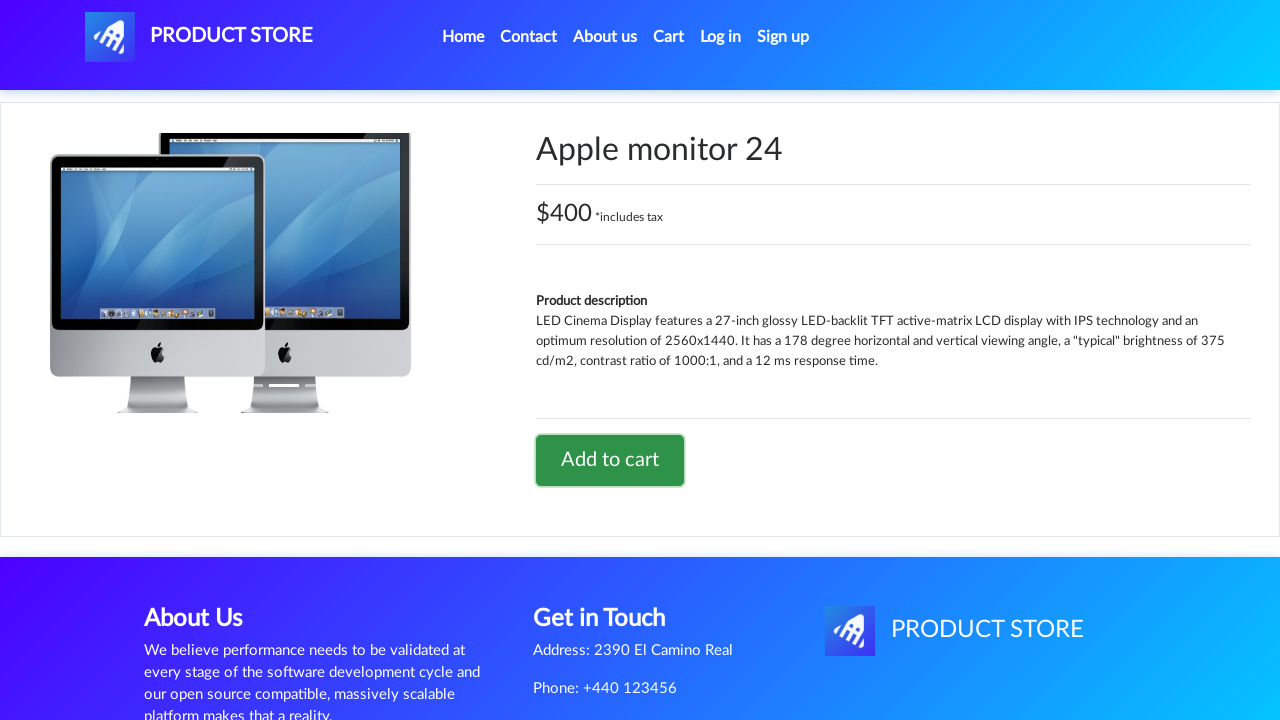

Handled alert dialog and waited for confirmation
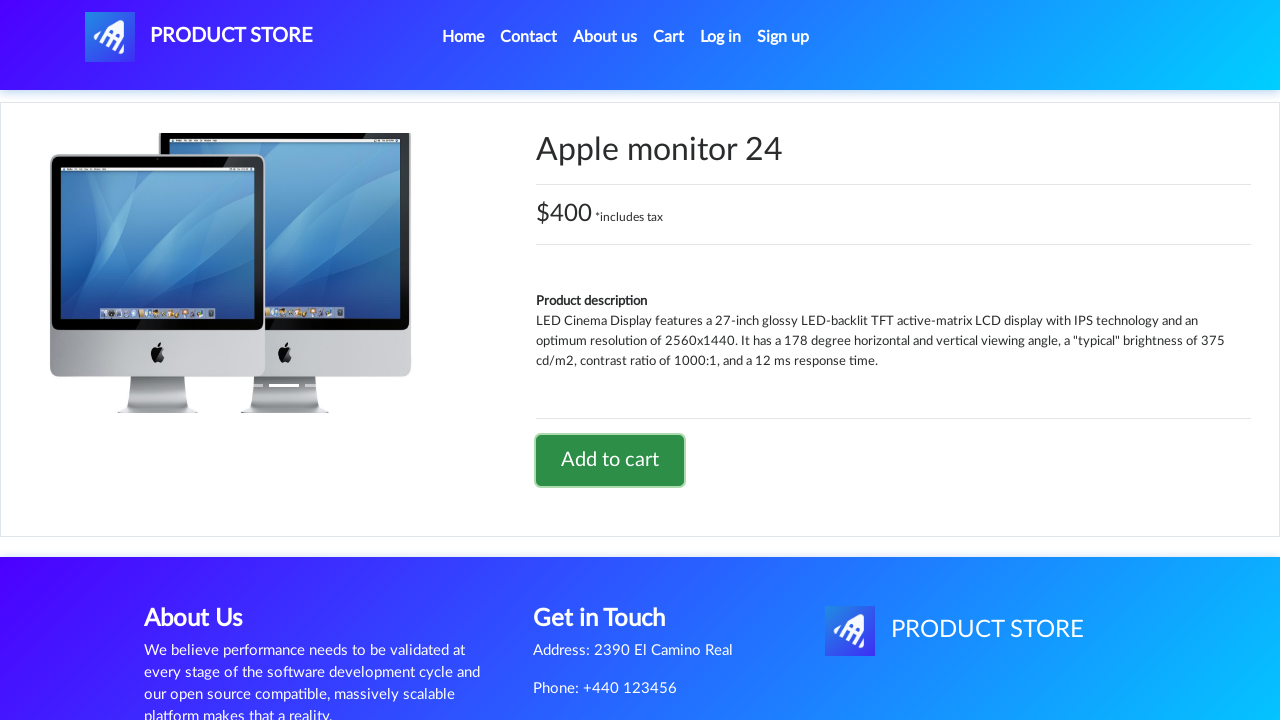

Clicked on Home to return to main page at (463, 37) on text=Home
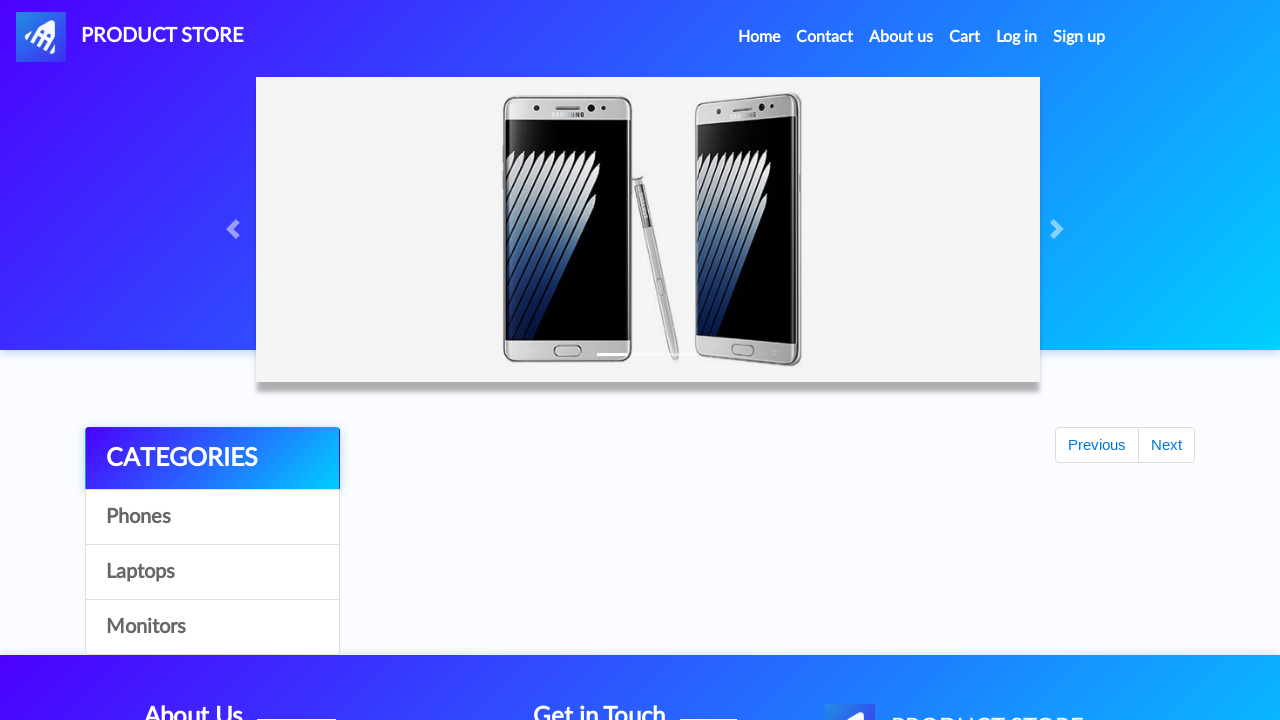

Waited for Home page to load
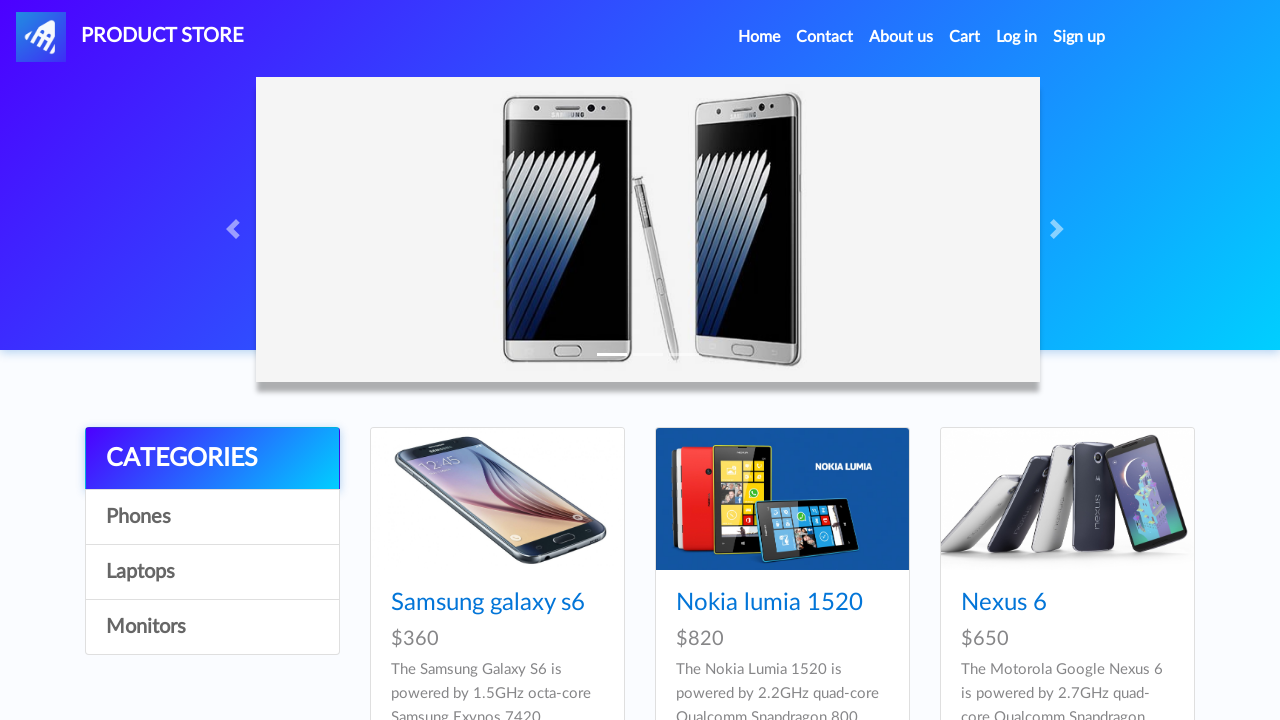

Clicked on Phones category at (212, 517) on text=Phones
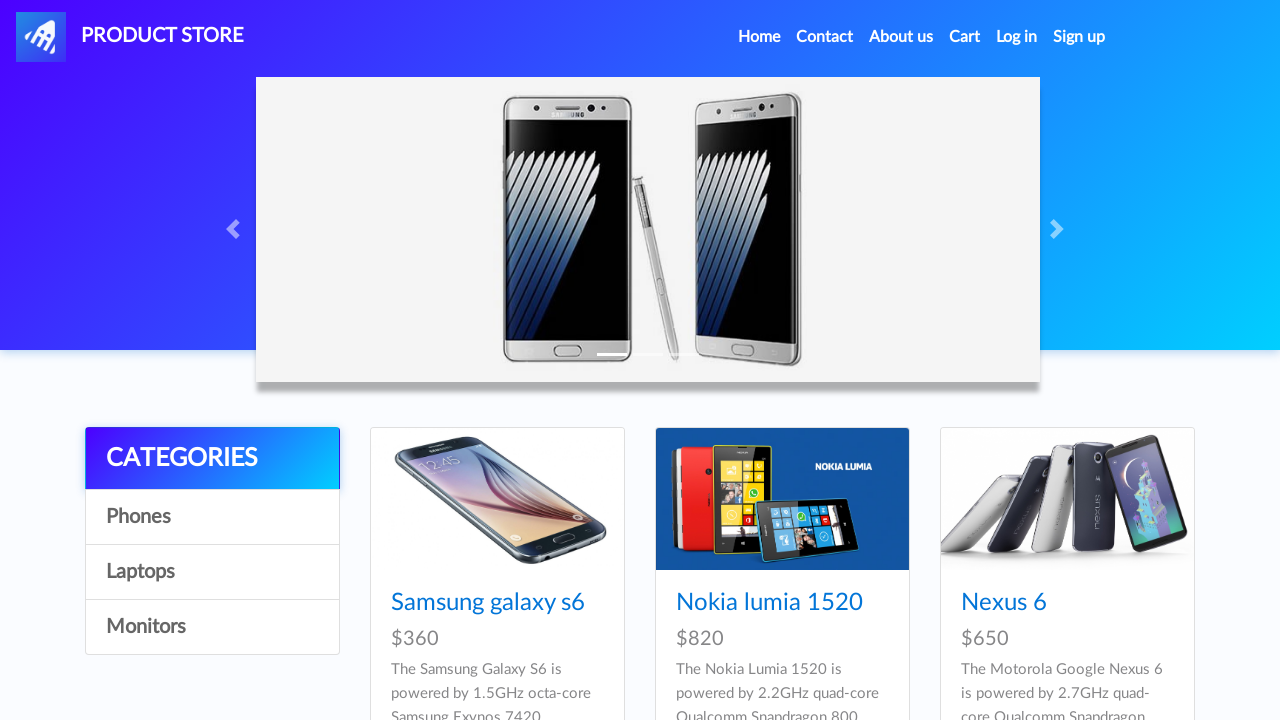

Waited for Phones category to load
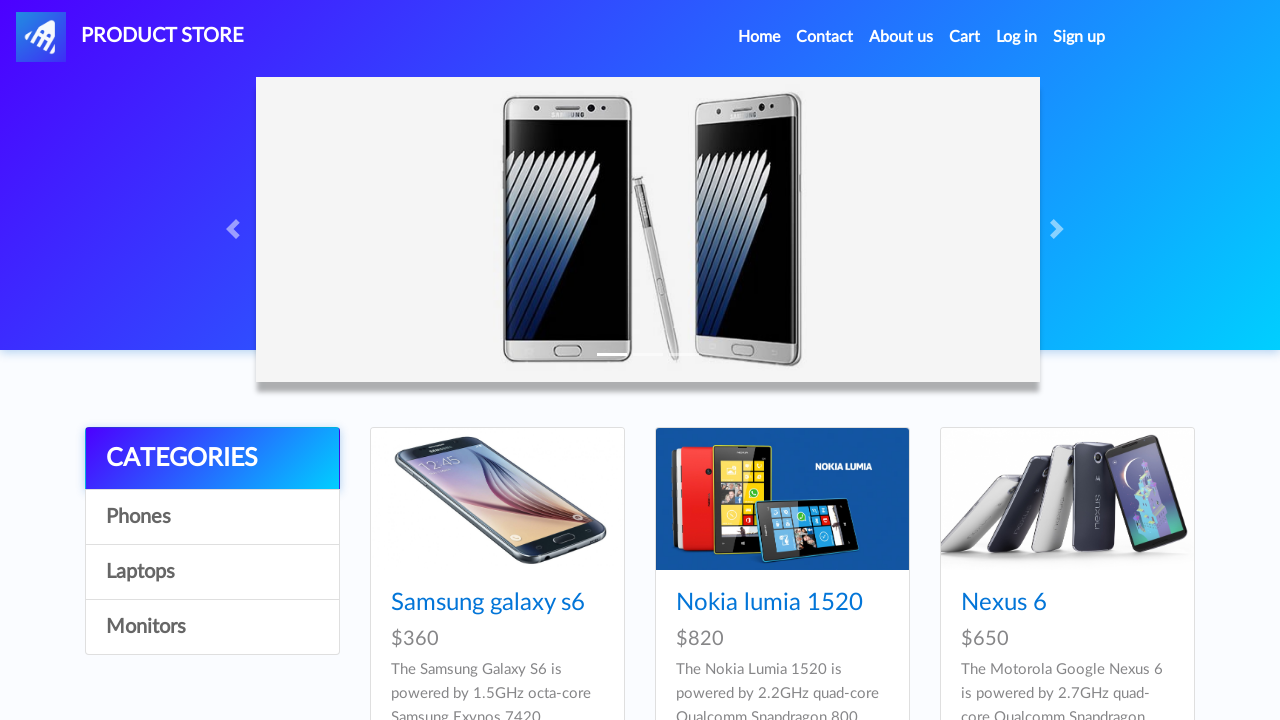

Clicked on Nexus 6 product at (1004, 603) on text=Nexus 6
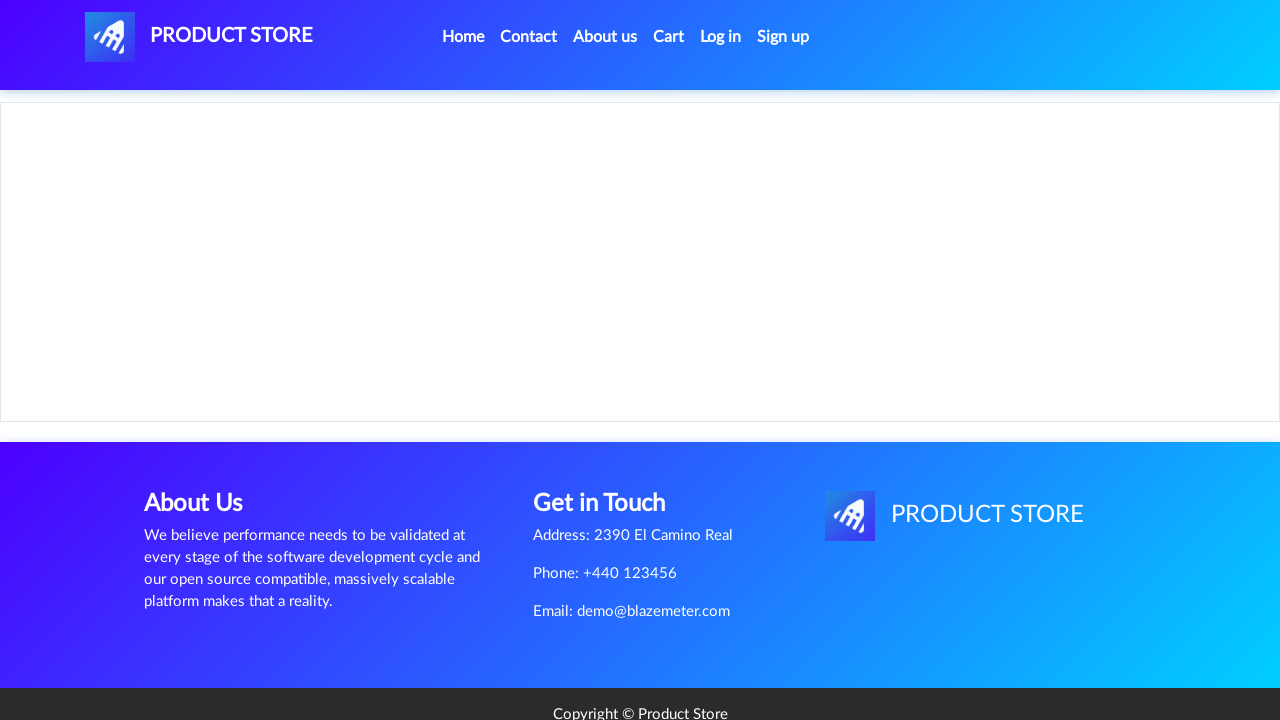

Add to cart button appeared for Nexus 6
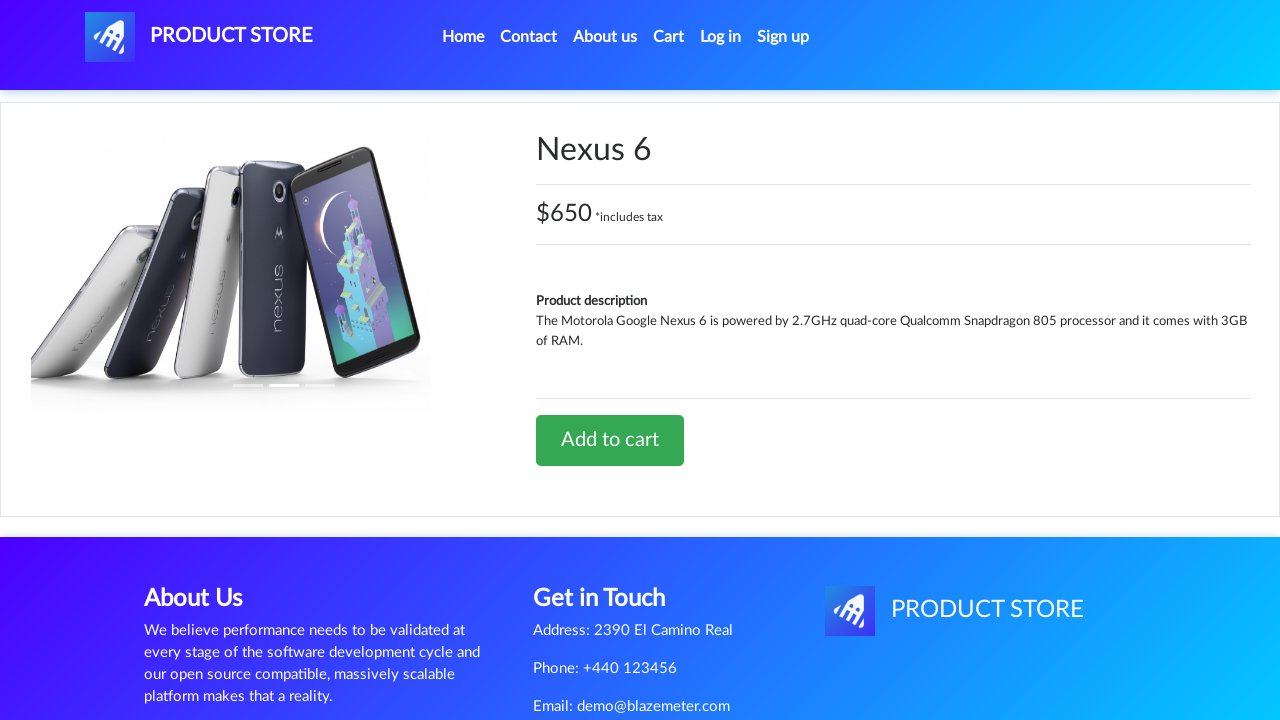

Clicked Add to cart button for Nexus 6 at (610, 440) on text=Add to cart
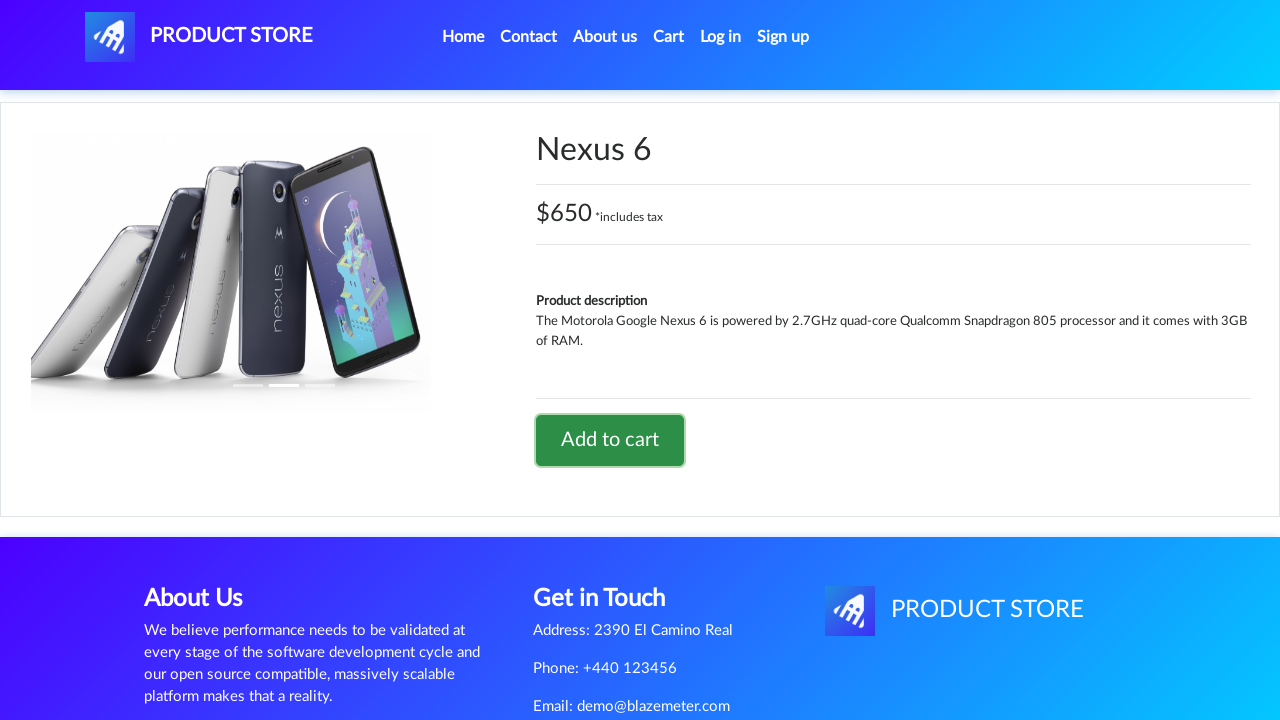

Waited for alert confirmation and acceptance
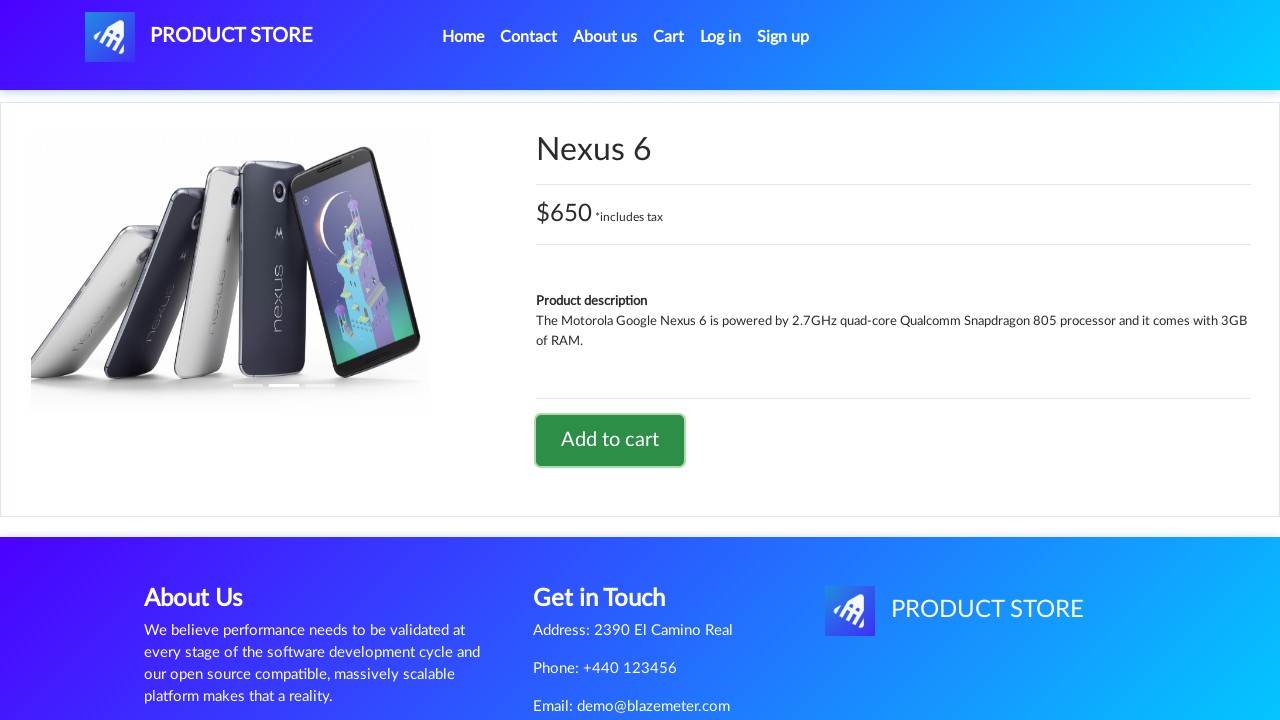

Clicked on Cart to view shopping cart at (669, 37) on text=Cart
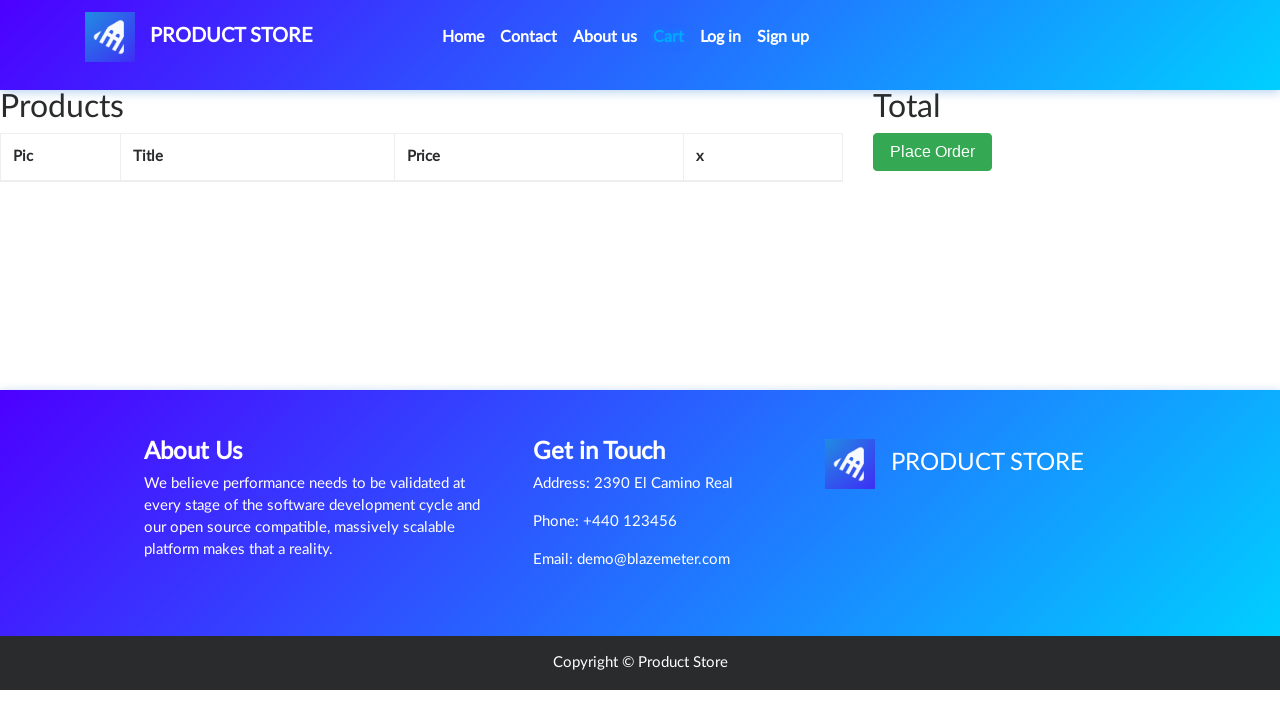

Cart total element appeared
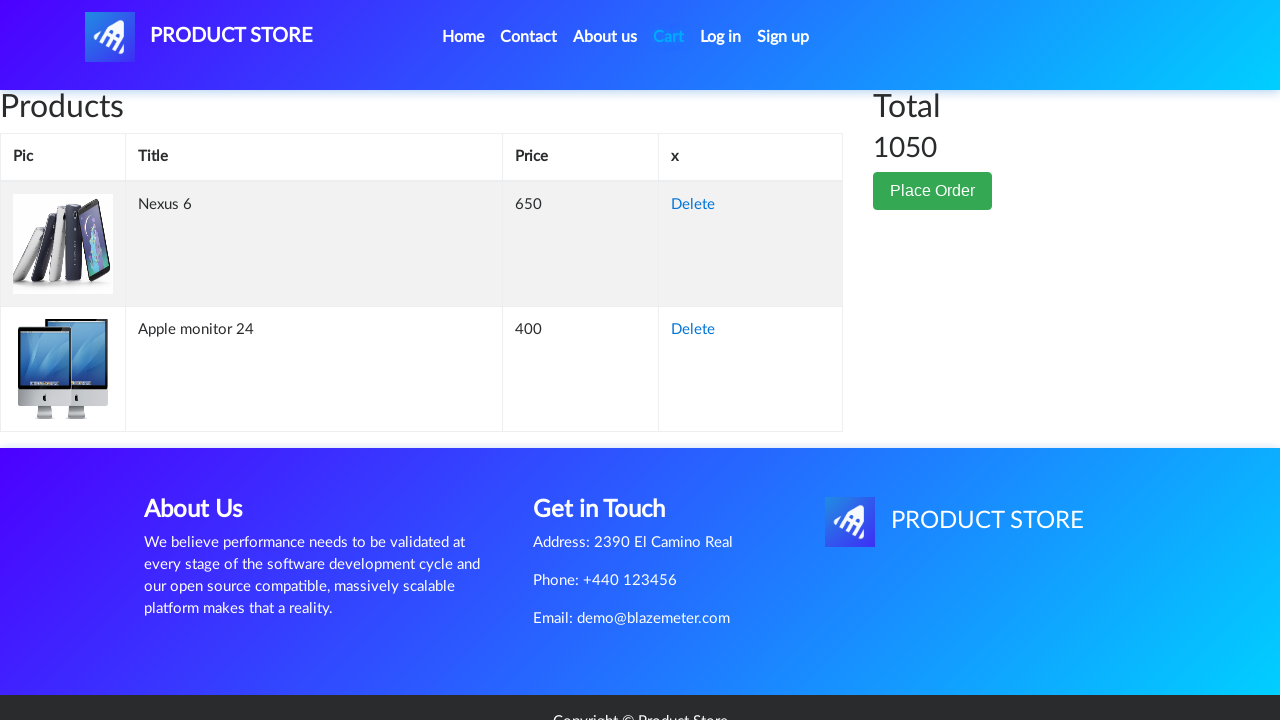

Waited for cart page to fully load
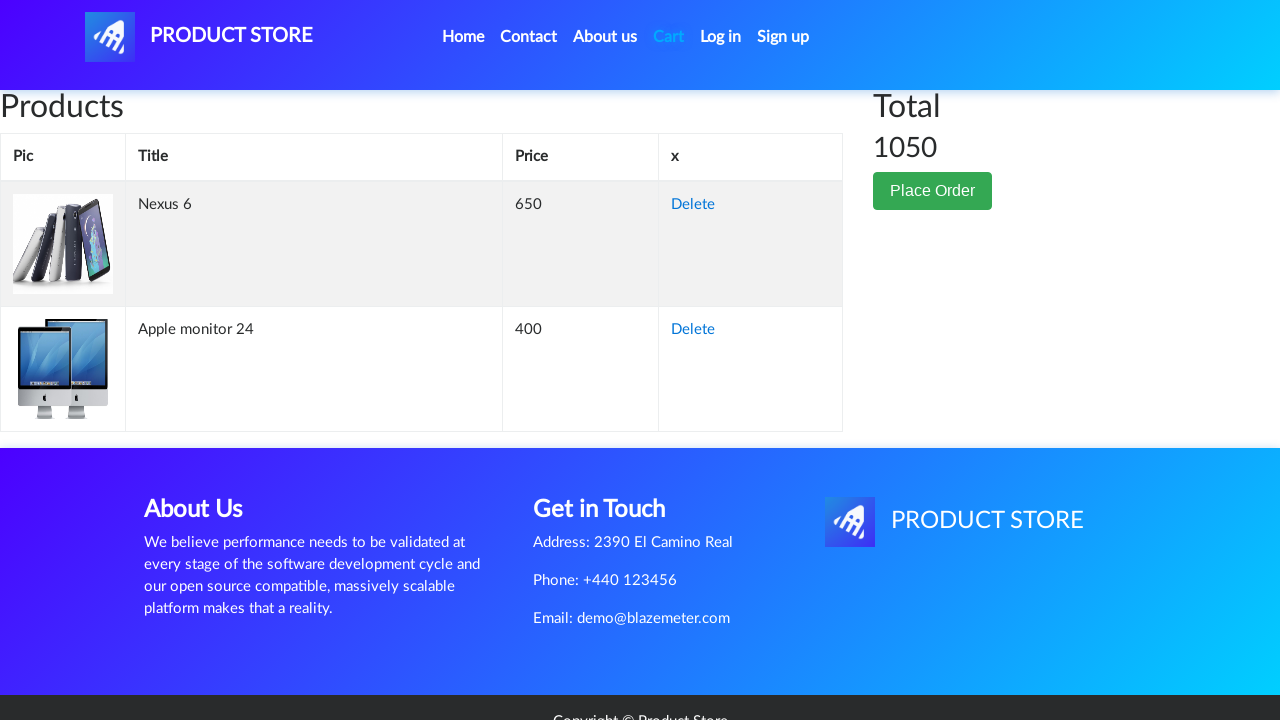

Verified cart total is displayed
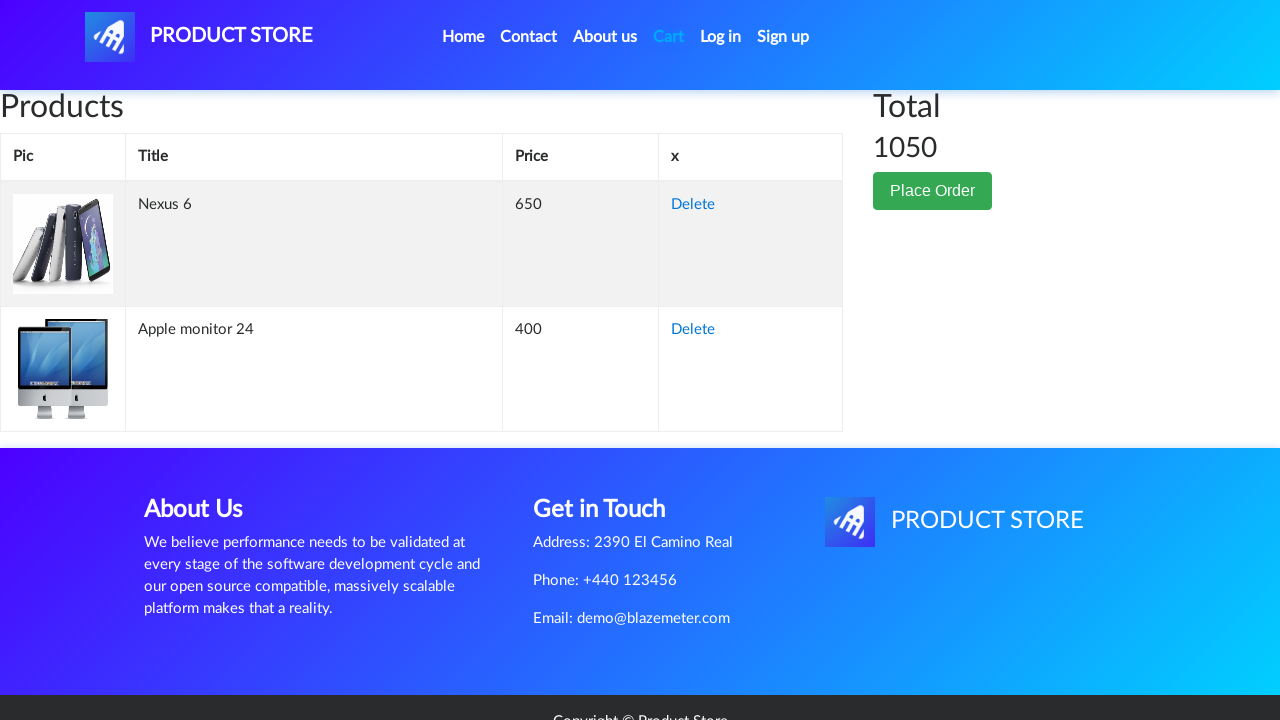

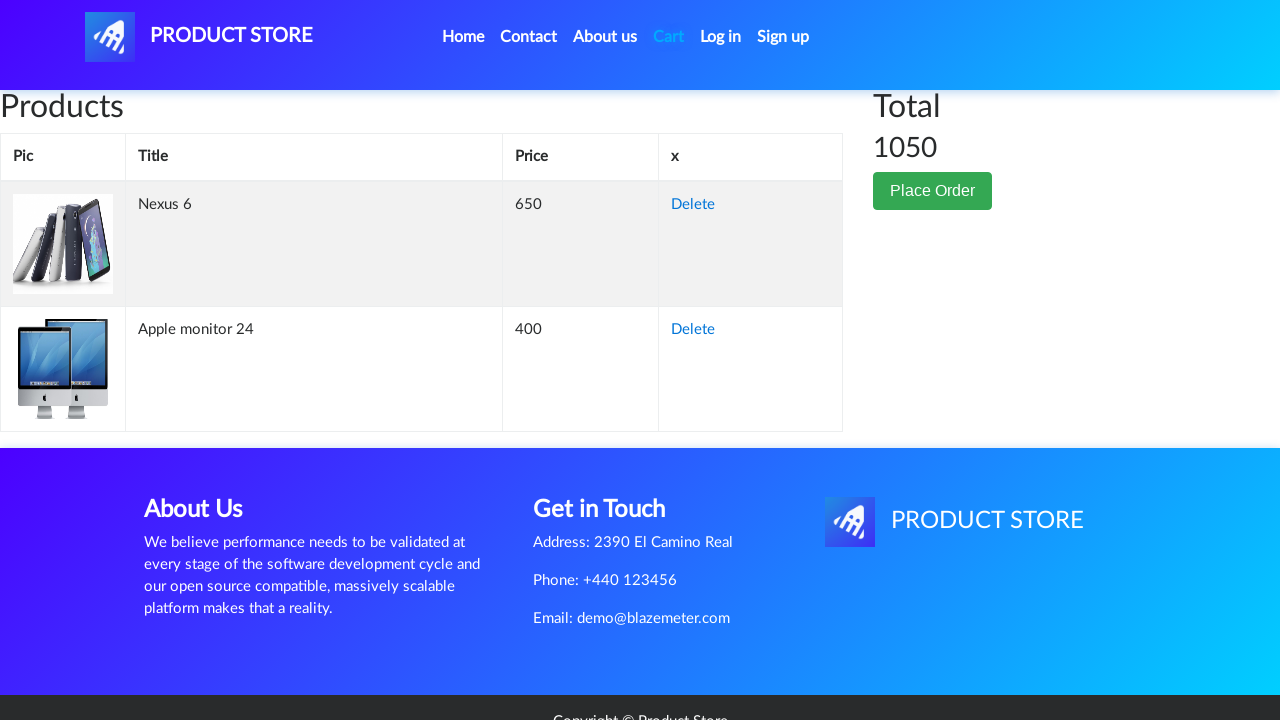